Navigates to the OrangeHRM login page and retrieves the page title to verify the page loads correctly

Starting URL: https://opensource-demo.orangehrmlive.com/web/index.php/auth/login

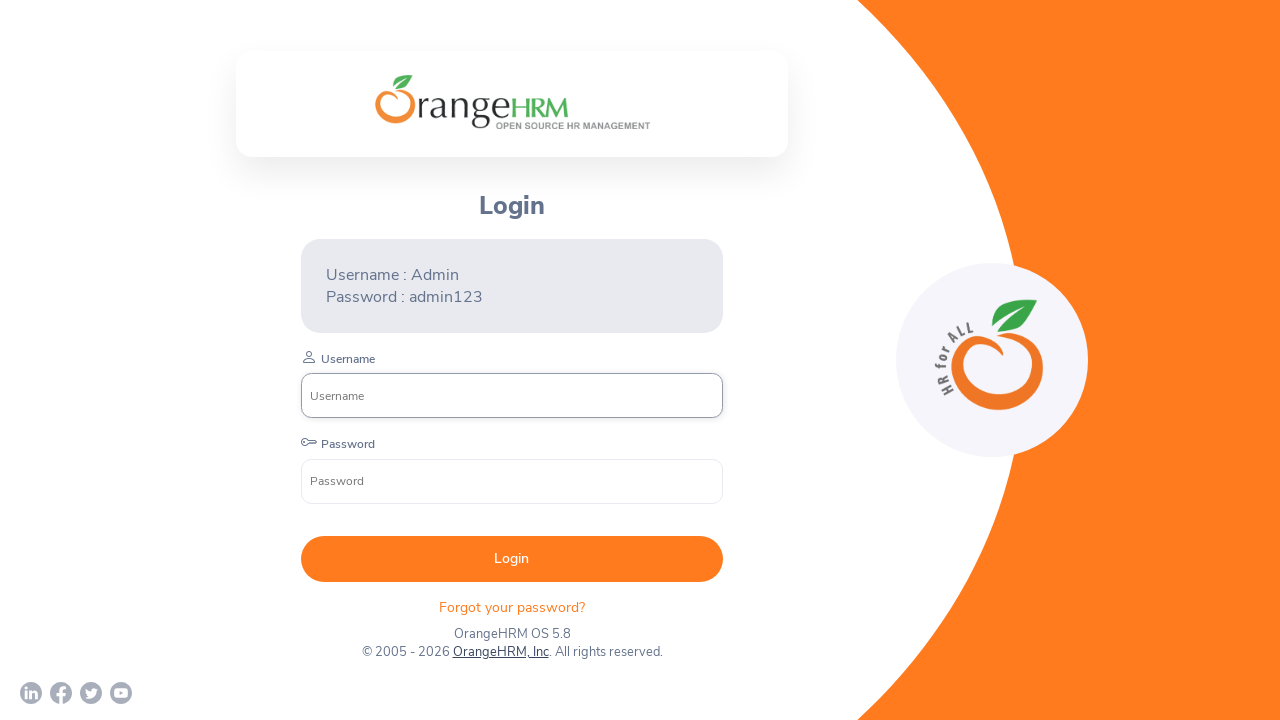

Waited for page to reach domcontentloaded state
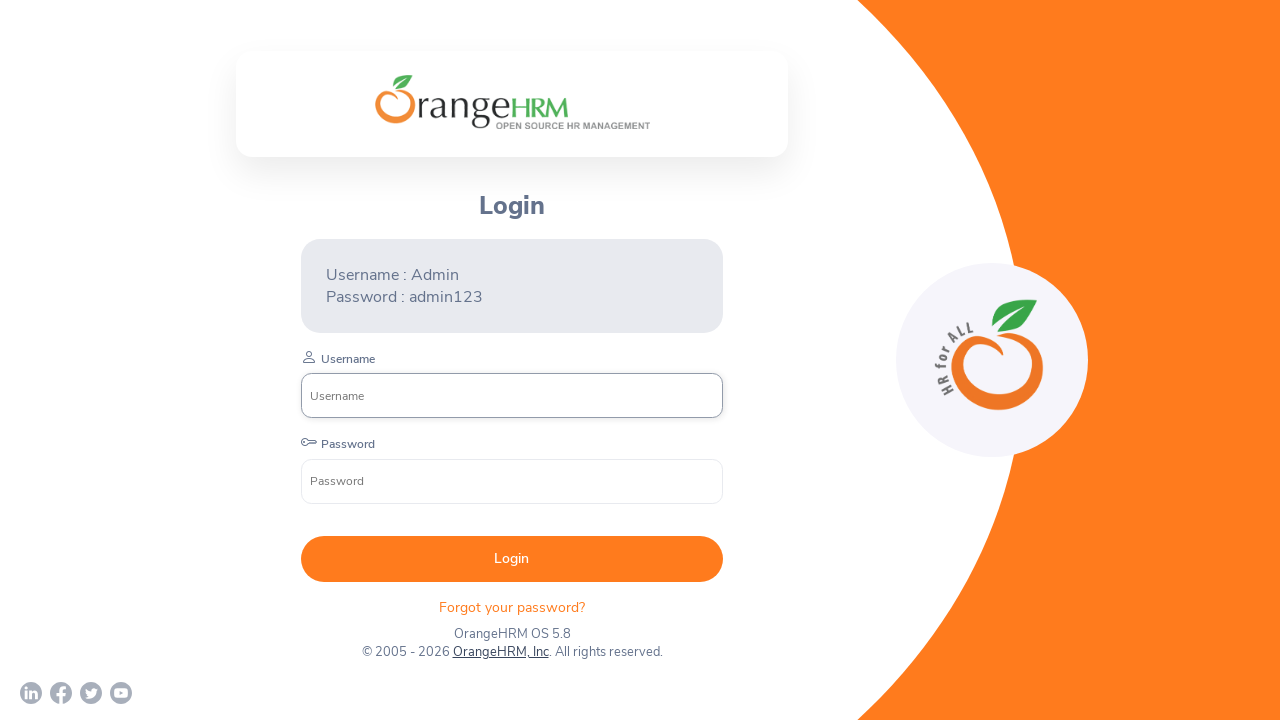

Retrieved page title: OrangeHRM
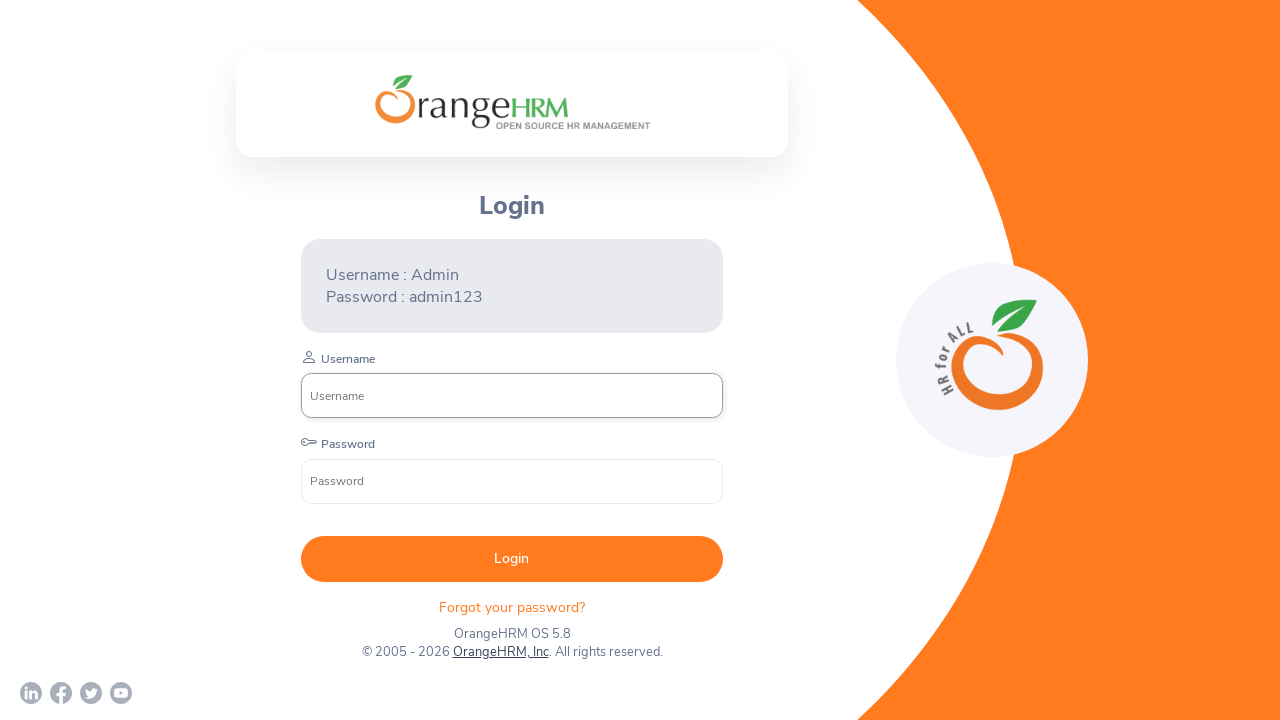

Printed page title to console
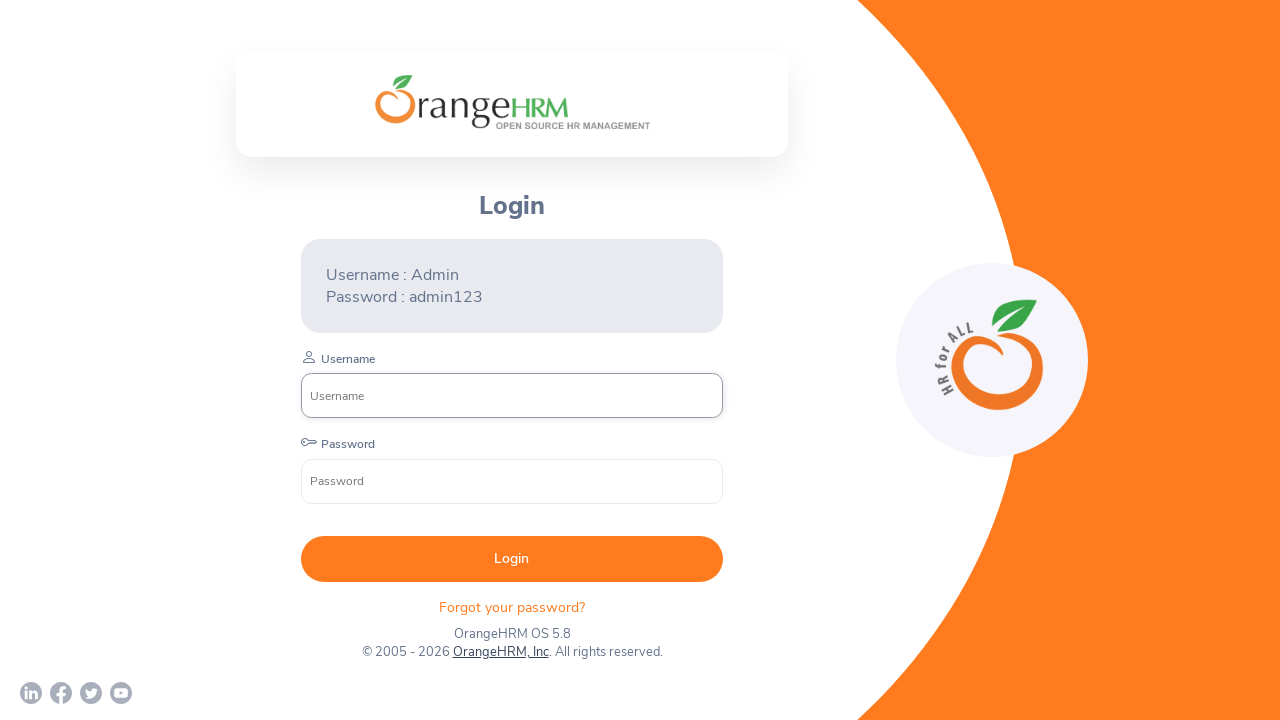

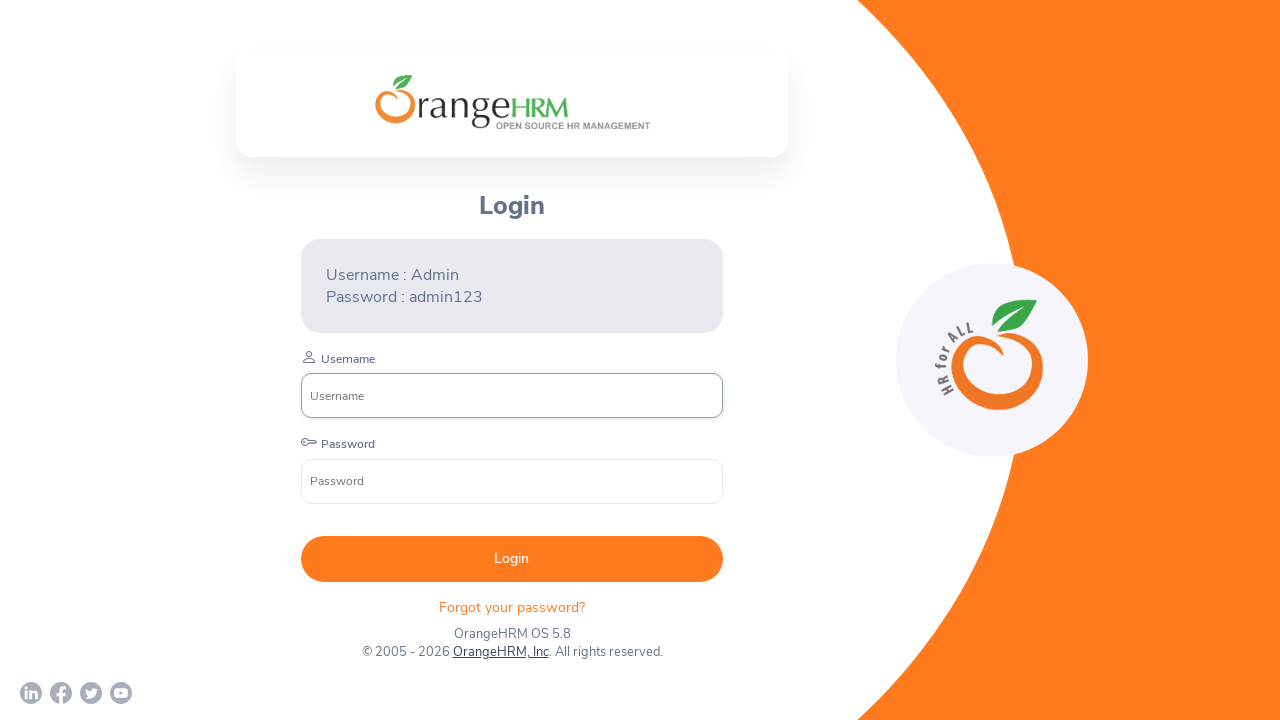